Automates filling a Google Form within an iframe using keyboard navigation, entering name, date, and other form fields through tab navigation and keyboard actions

Starting URL: https://rori4.github.io/selenium-practice/#/pages/practice/iframe-form

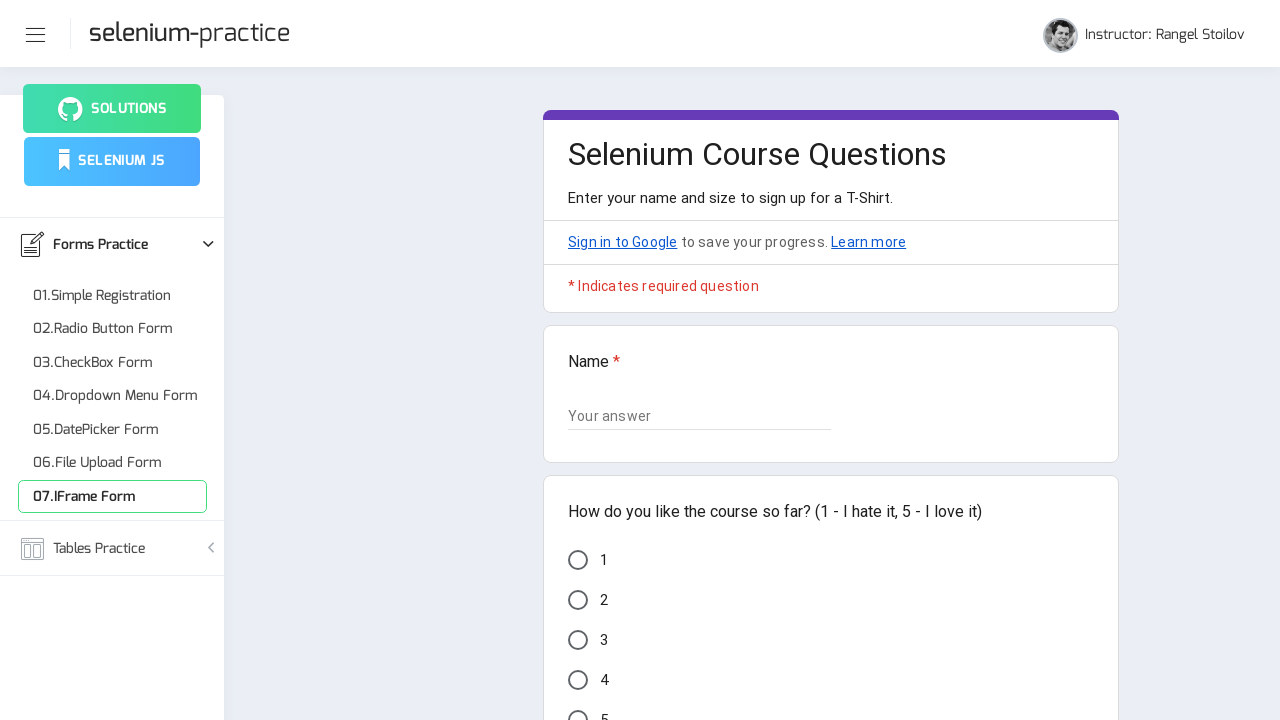

Located iframe containing the form
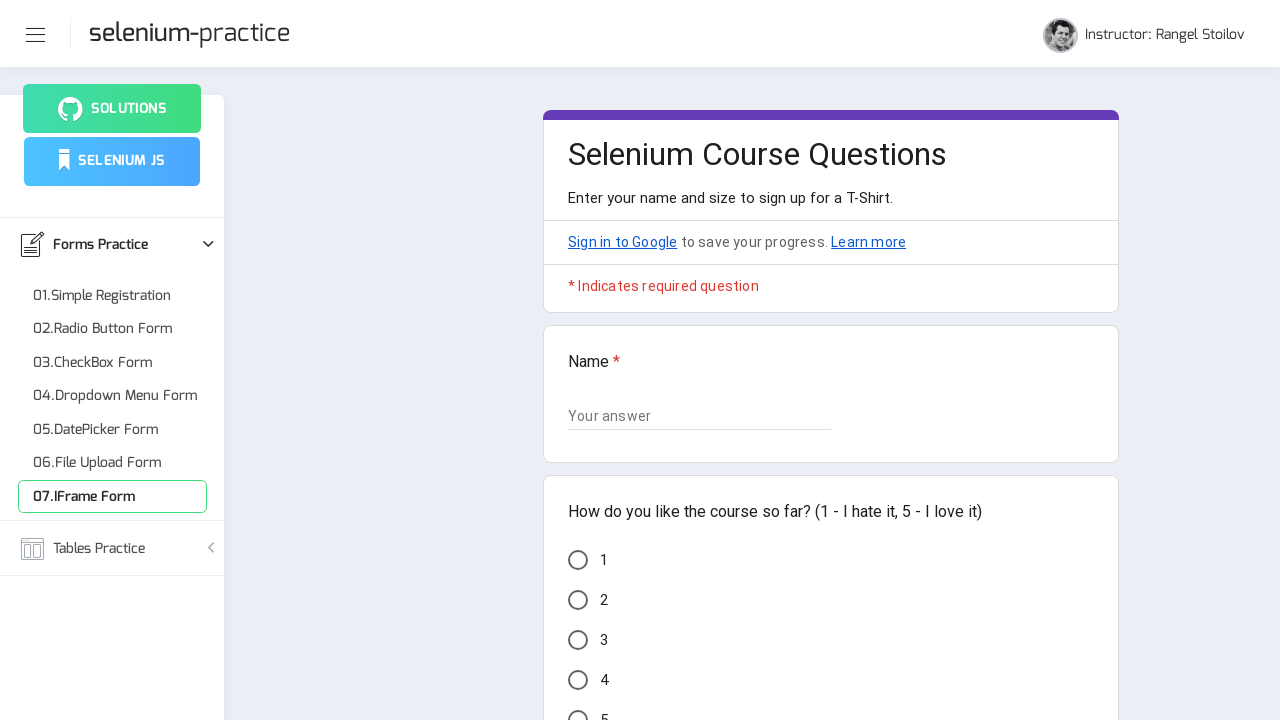

Filled name field with 'John Anderson' on iframe >> nth=0 >> internal:control=enter-frame >> xpath=//*[@id='mG61Hd']/div[2
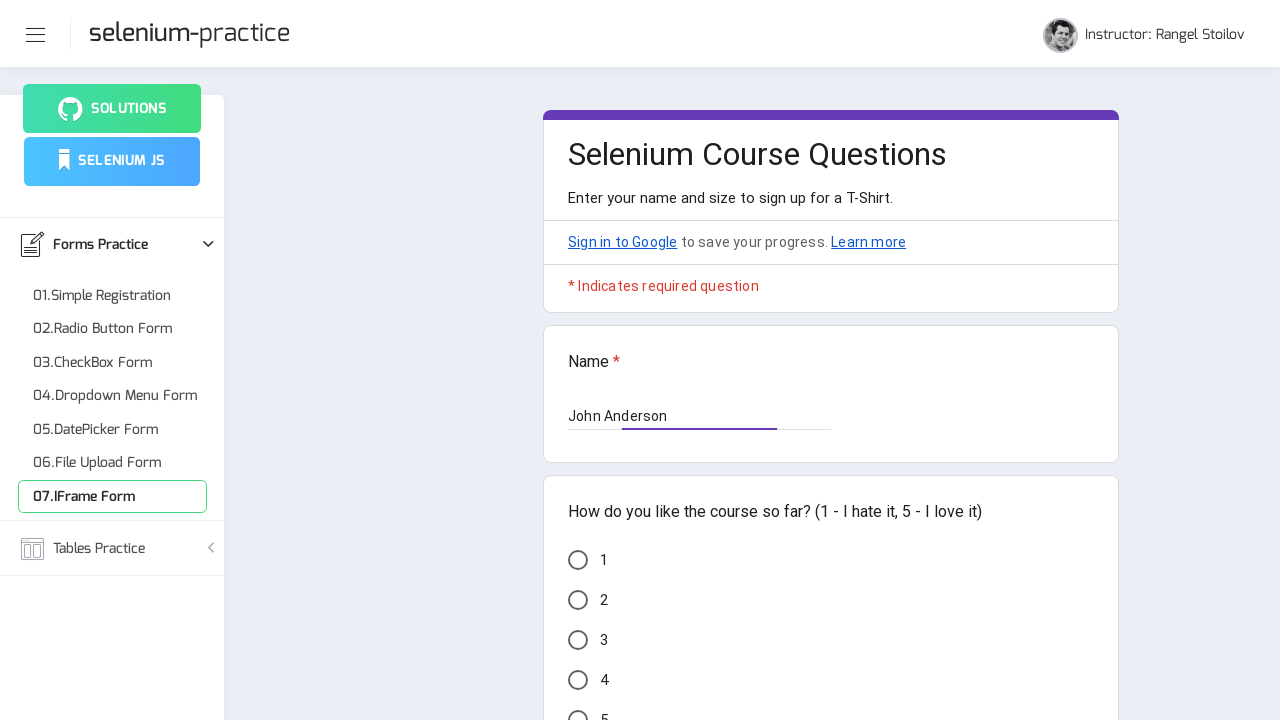

Pressed Tab to move to next field
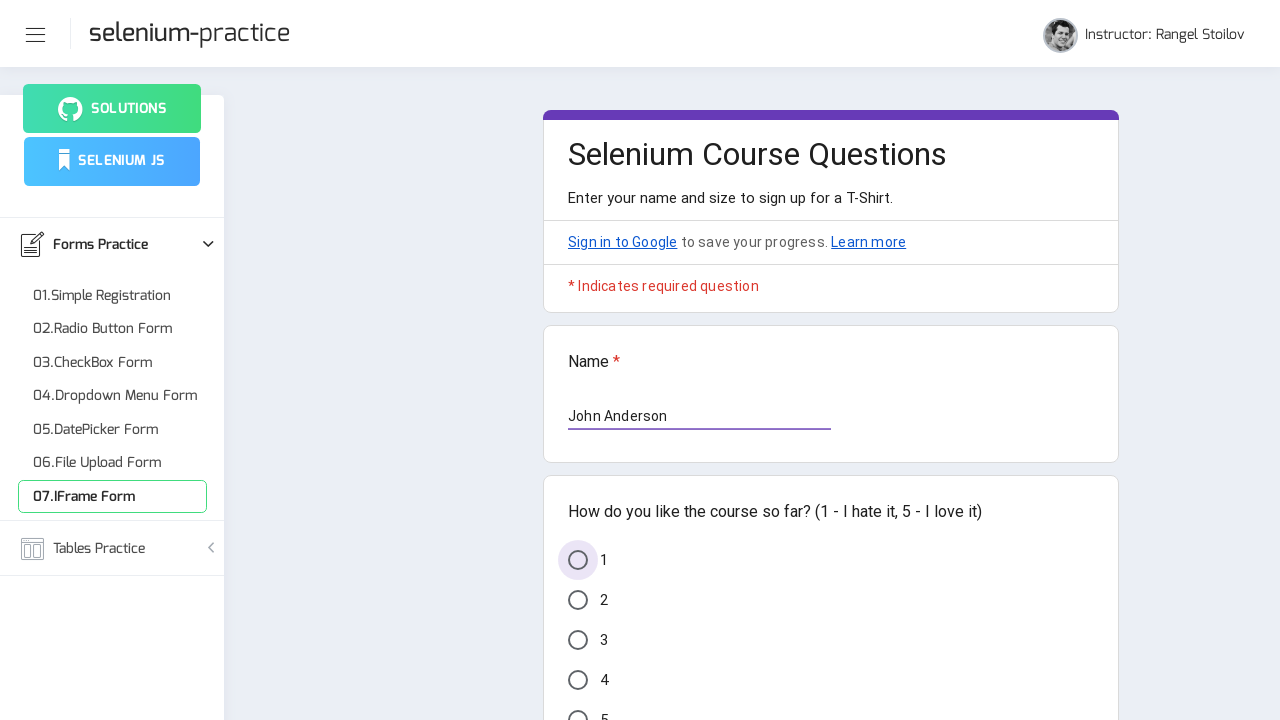

Pressed ArrowDown to navigate dropdown option
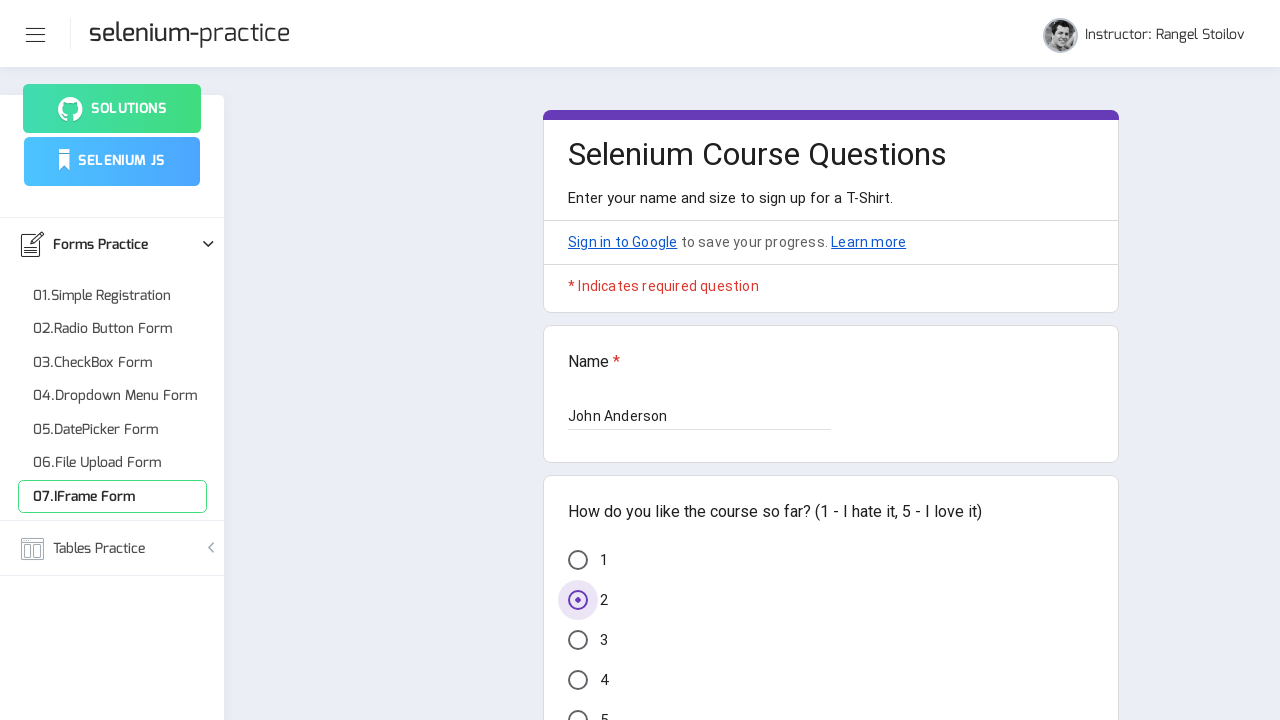

Pressed ArrowDown to navigate dropdown option
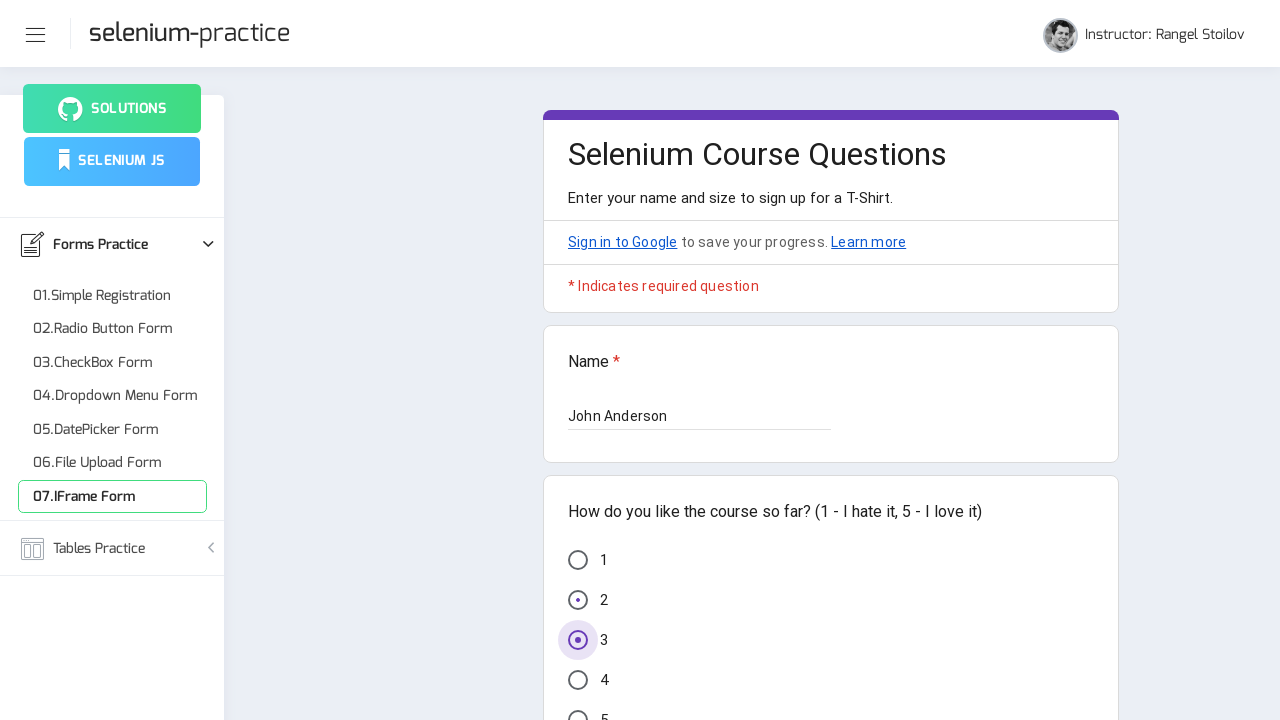

Pressed ArrowDown to navigate dropdown option
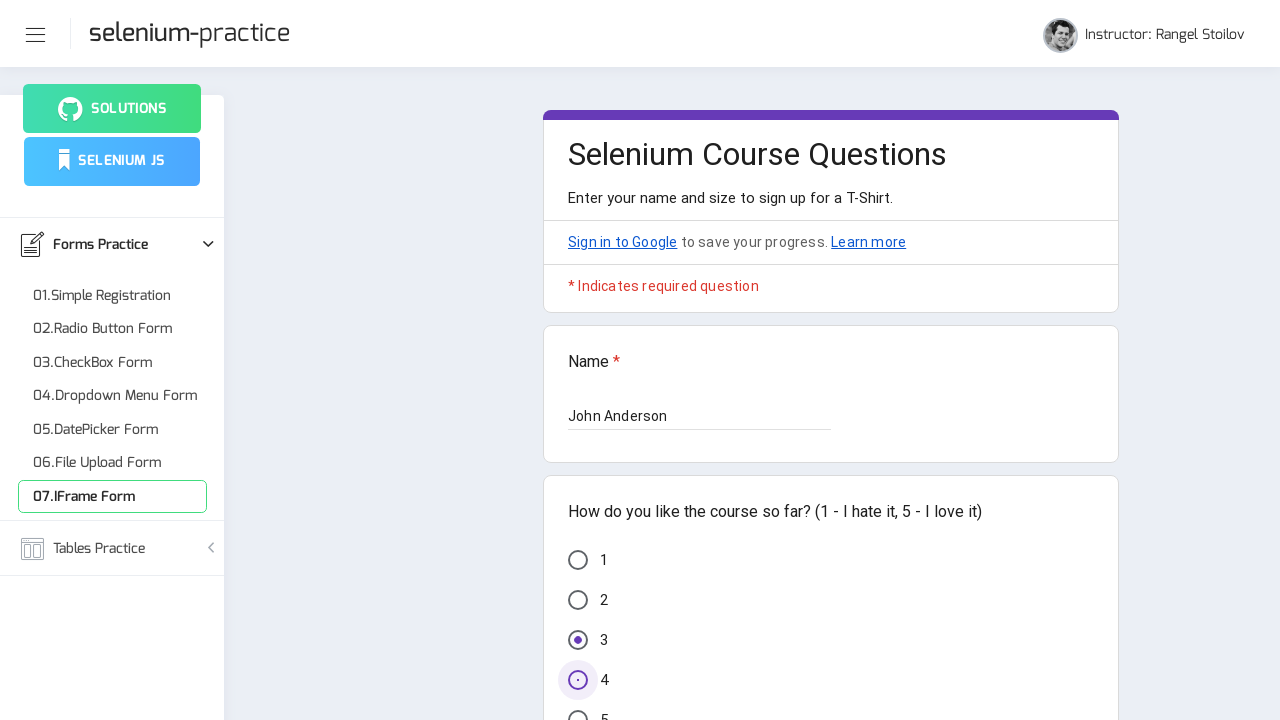

Pressed ArrowDown to navigate dropdown option
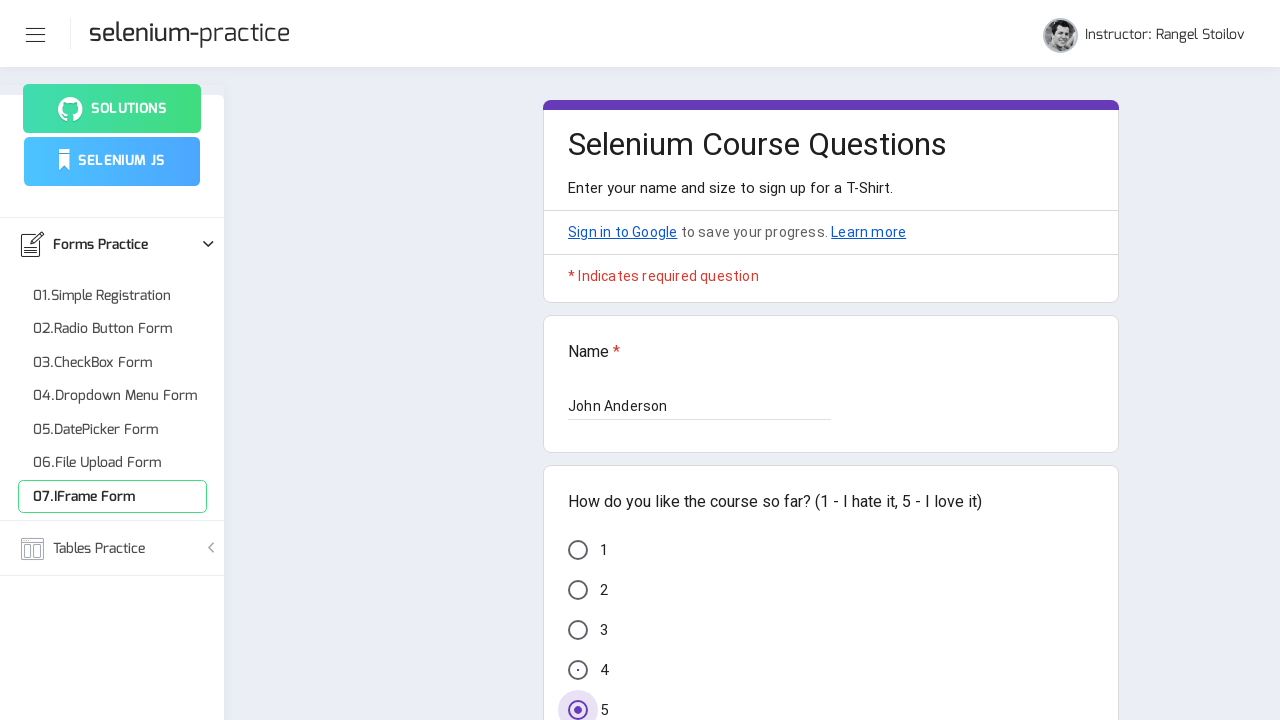

Pressed Tab to move to next field
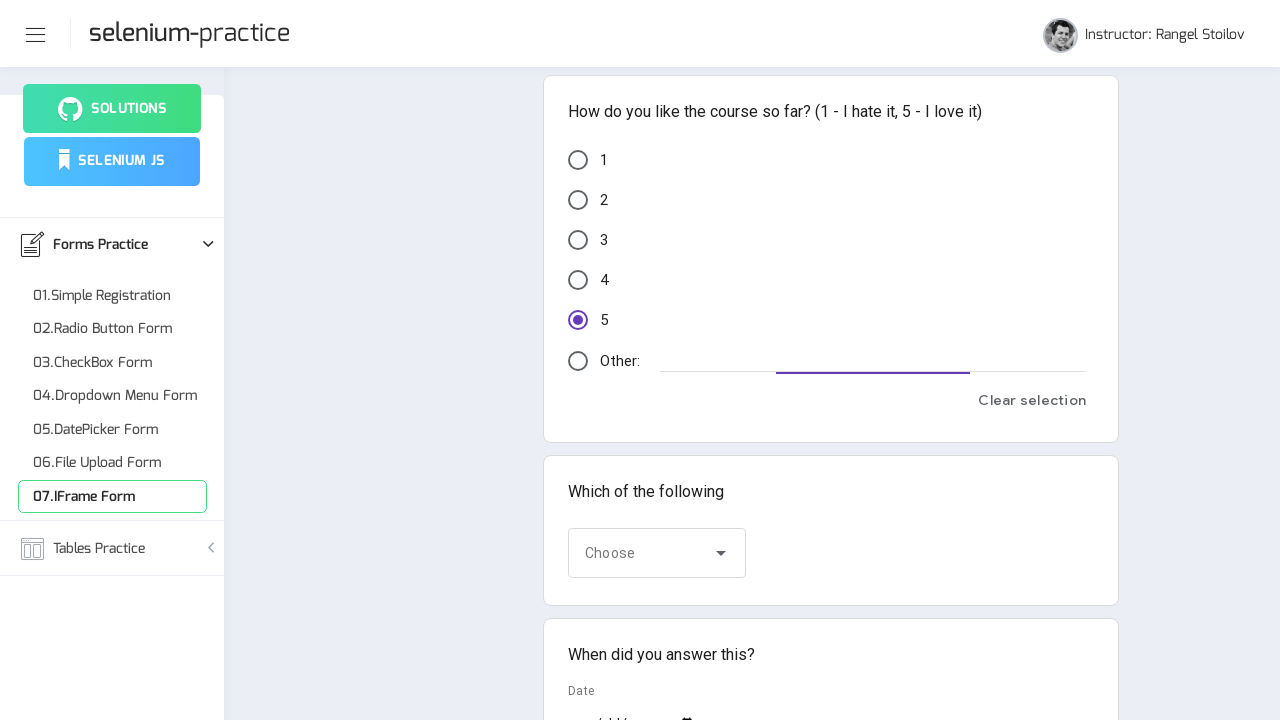

Pressed Tab to move to next field
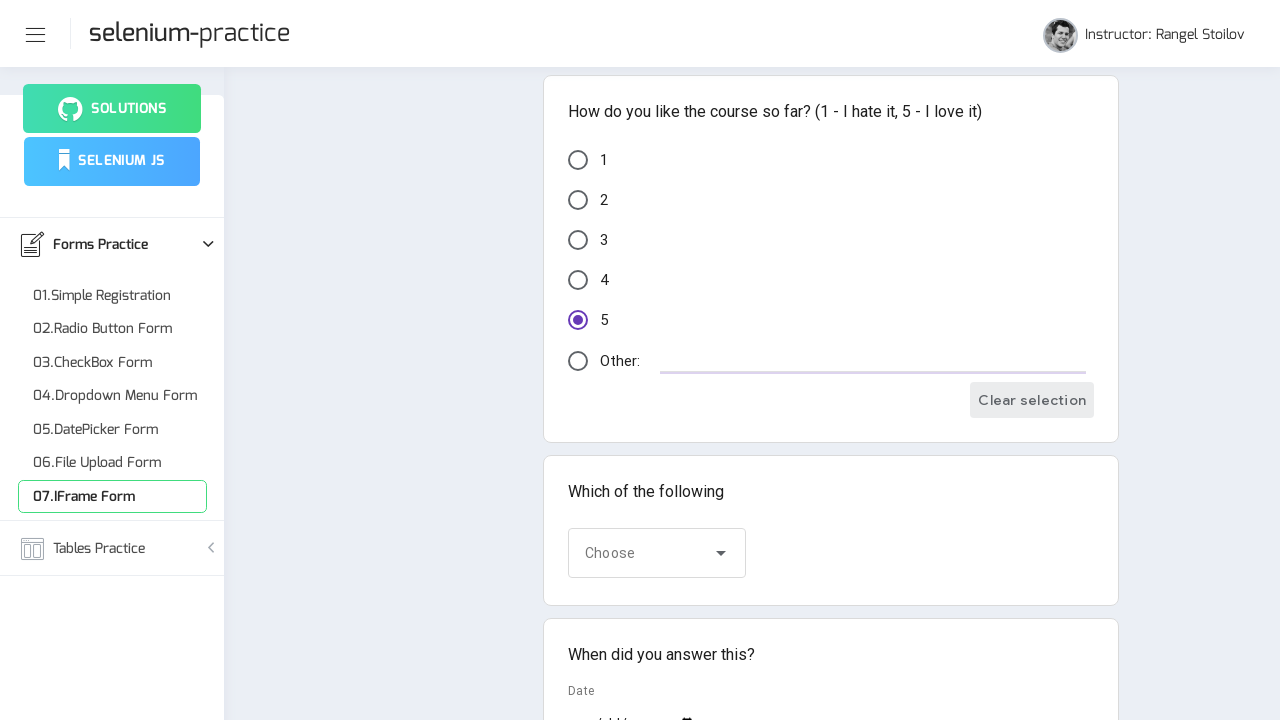

Pressed ArrowDown to navigate dropdown option
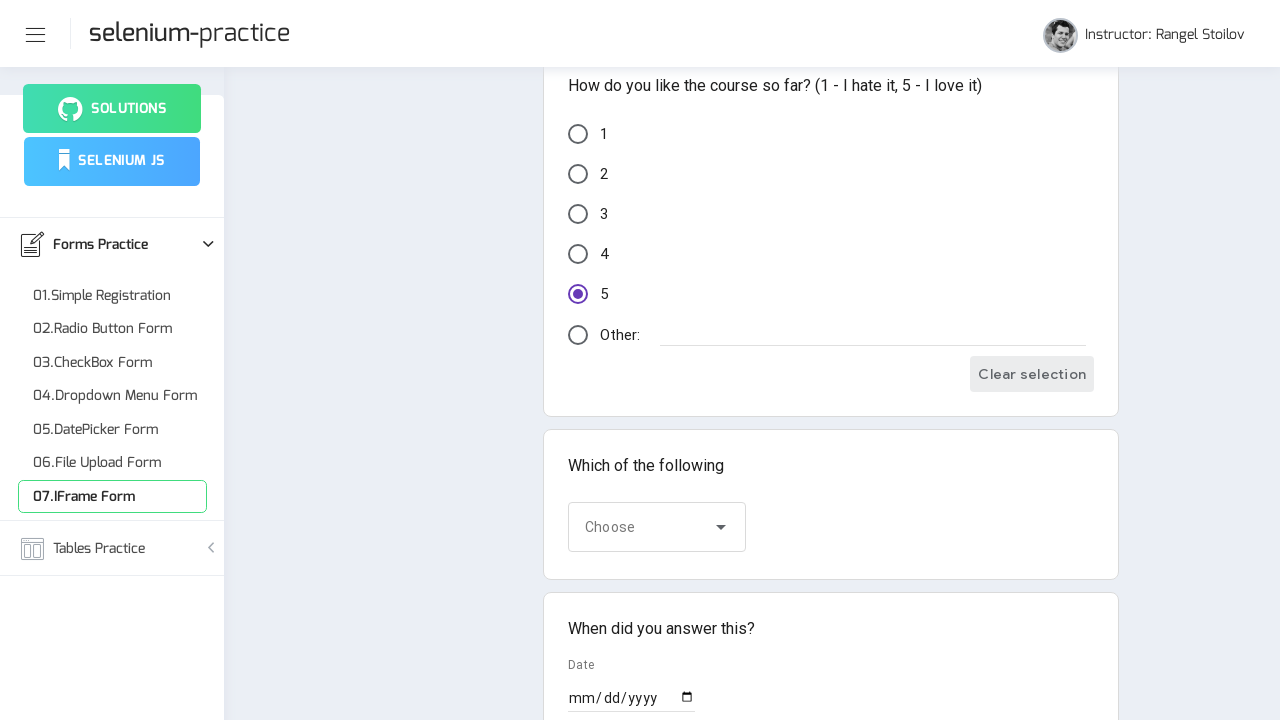

Pressed ArrowDown to navigate dropdown option
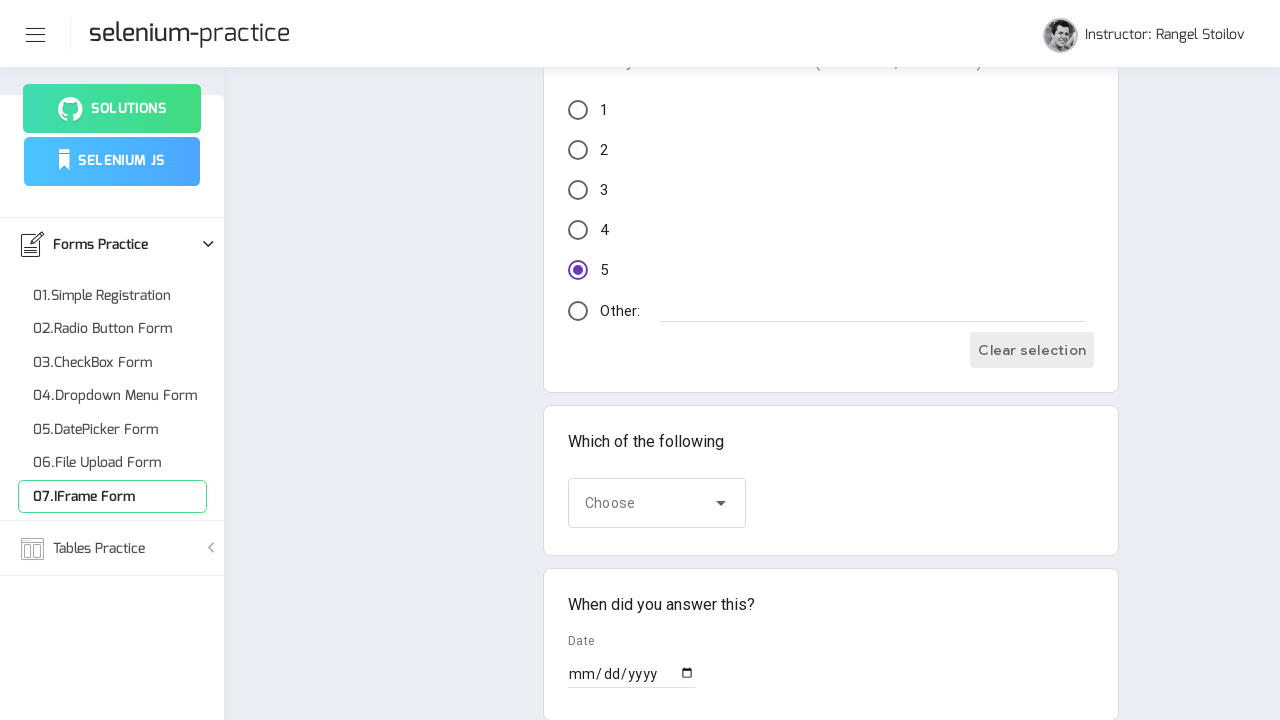

Pressed ArrowDown to navigate dropdown option
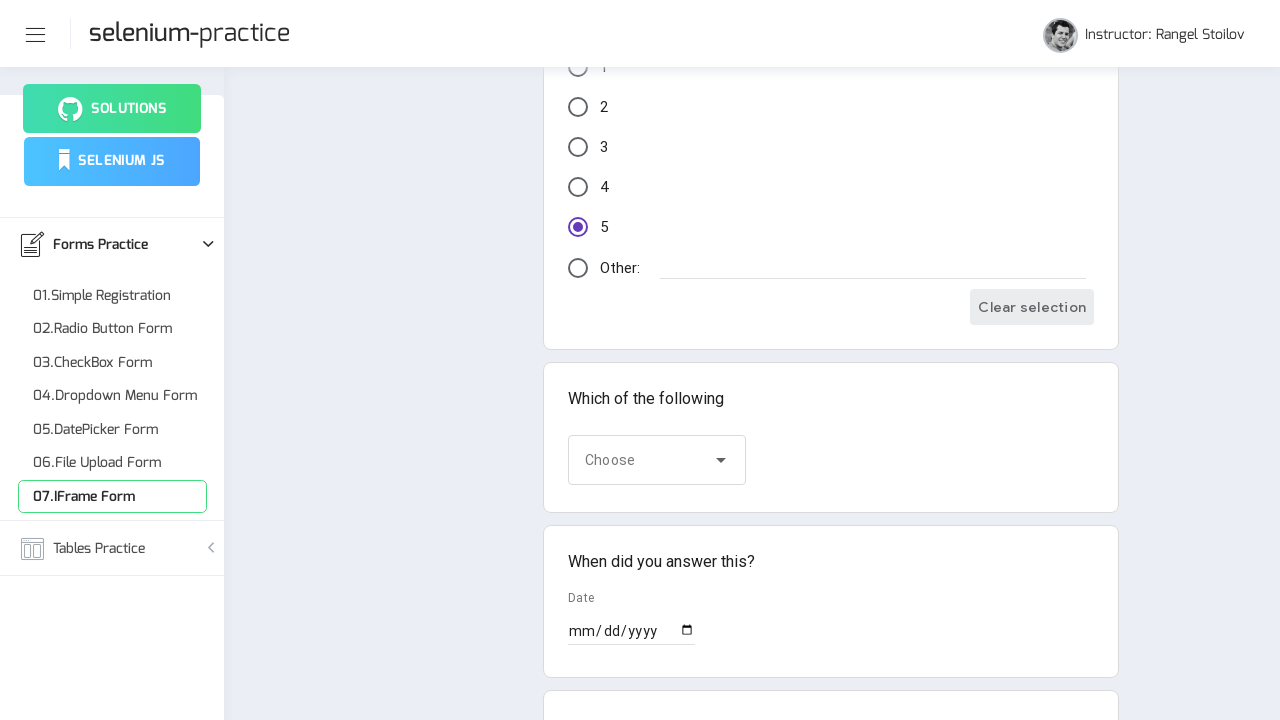

Pressed Tab to move to next field
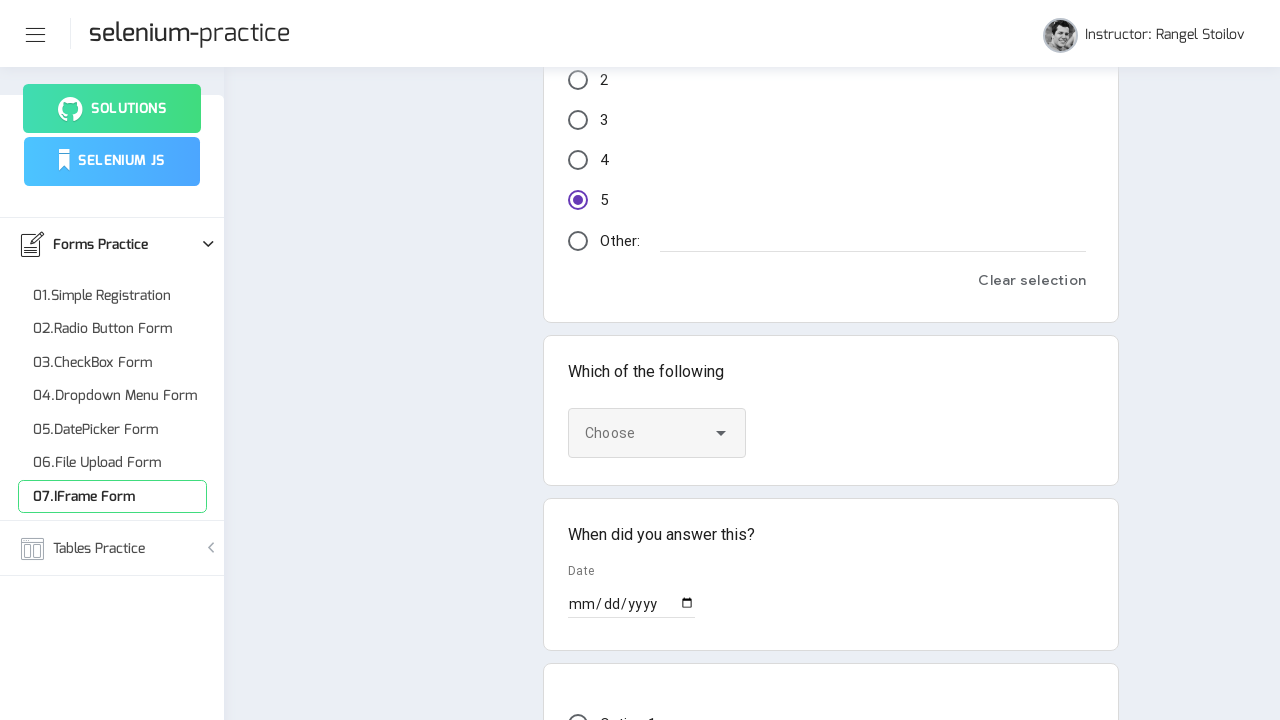

Pressed Space to select first checkbox
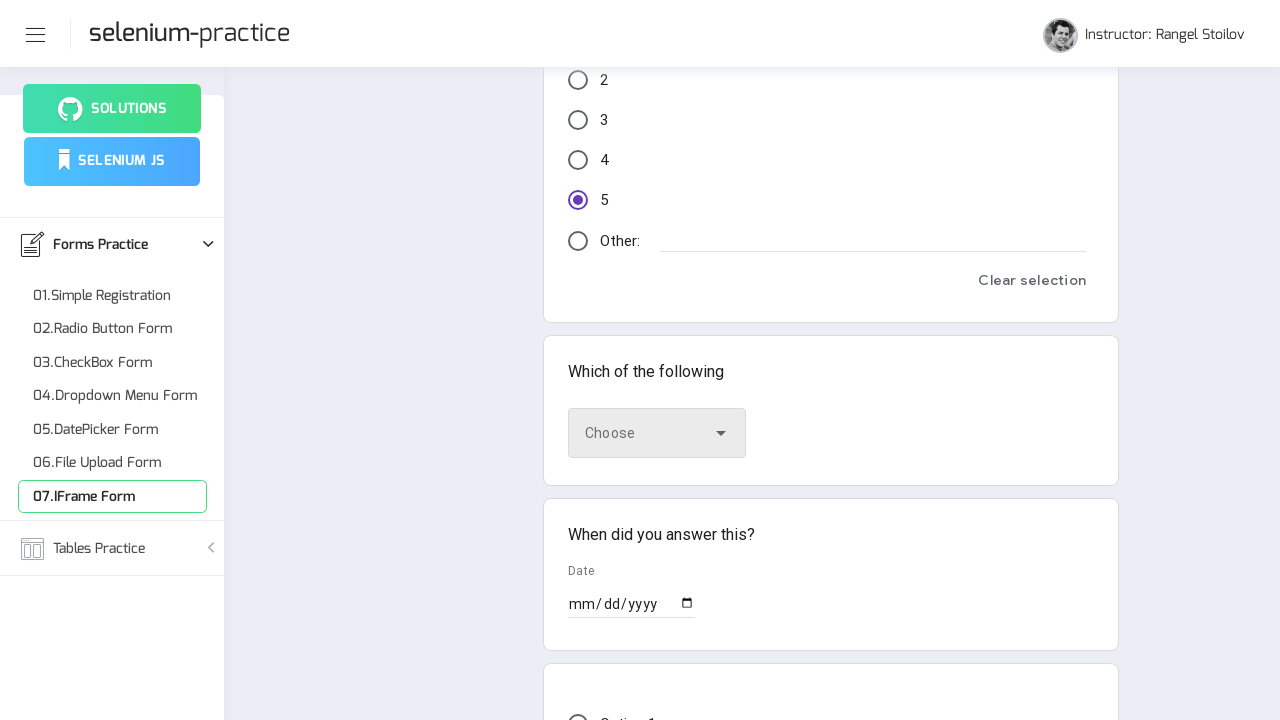

Pressed Space to select second checkbox
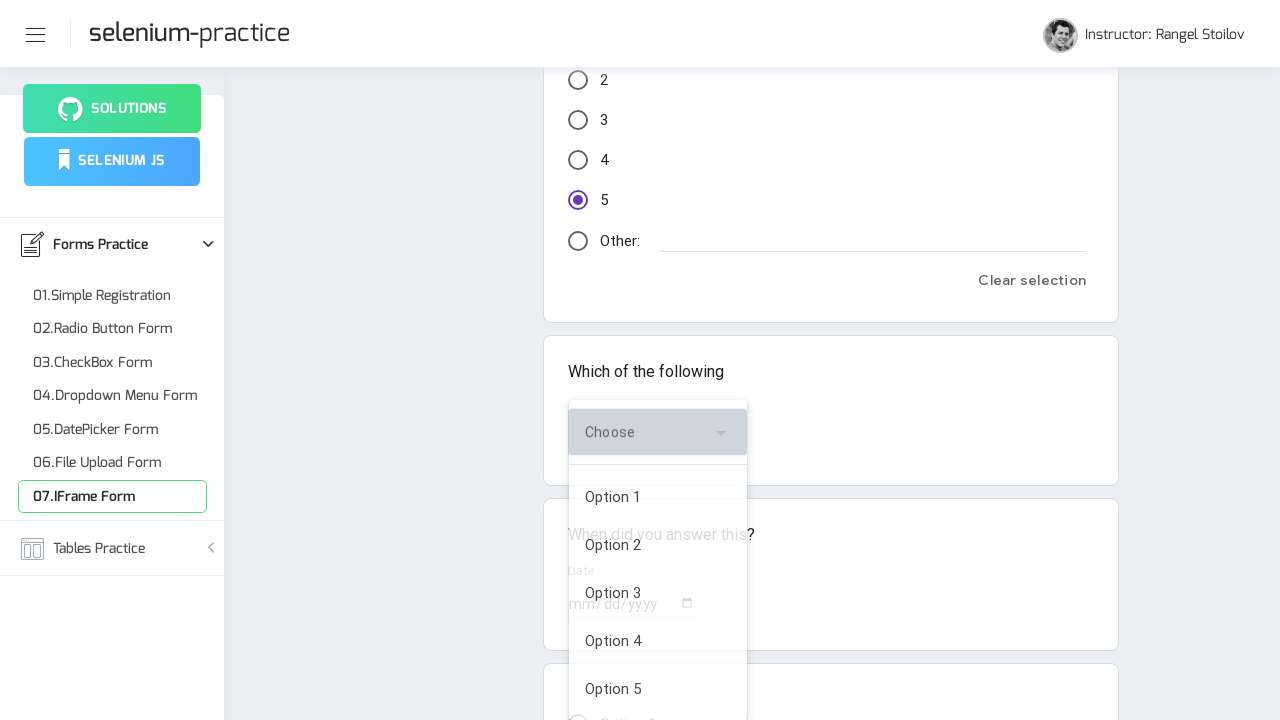

Pressed Tab to move to date field
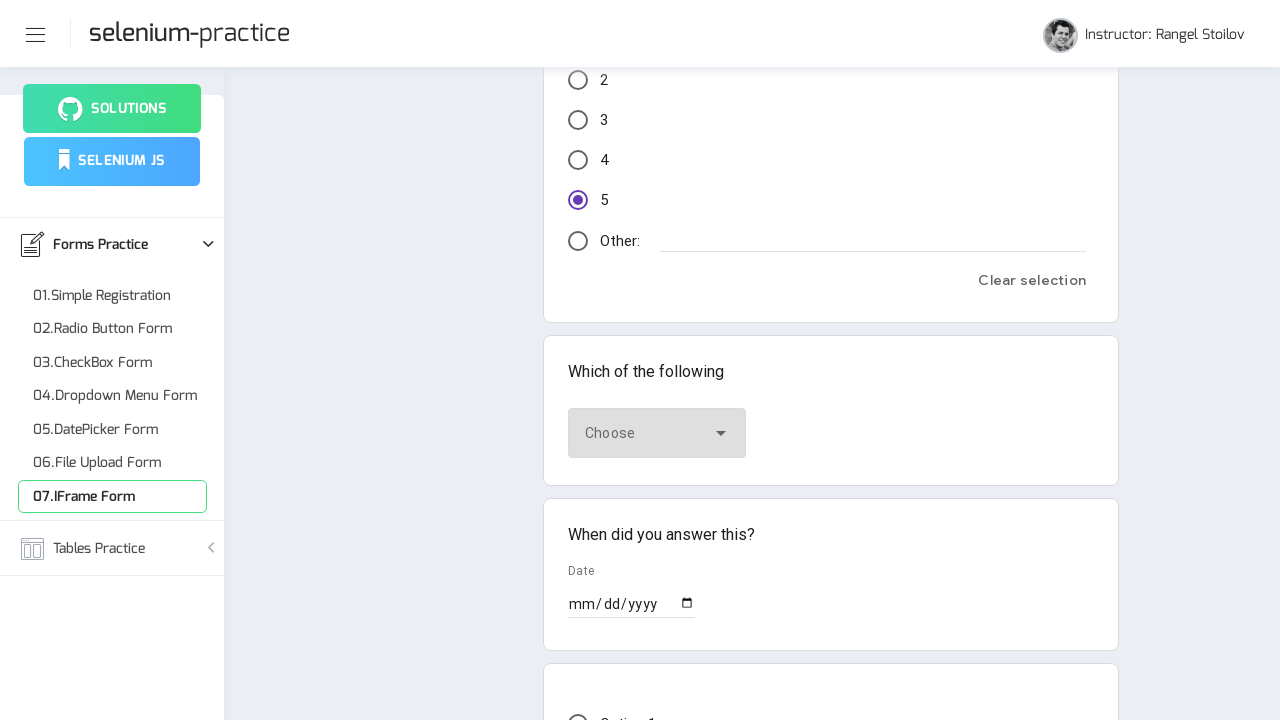

Entered date '03151995'
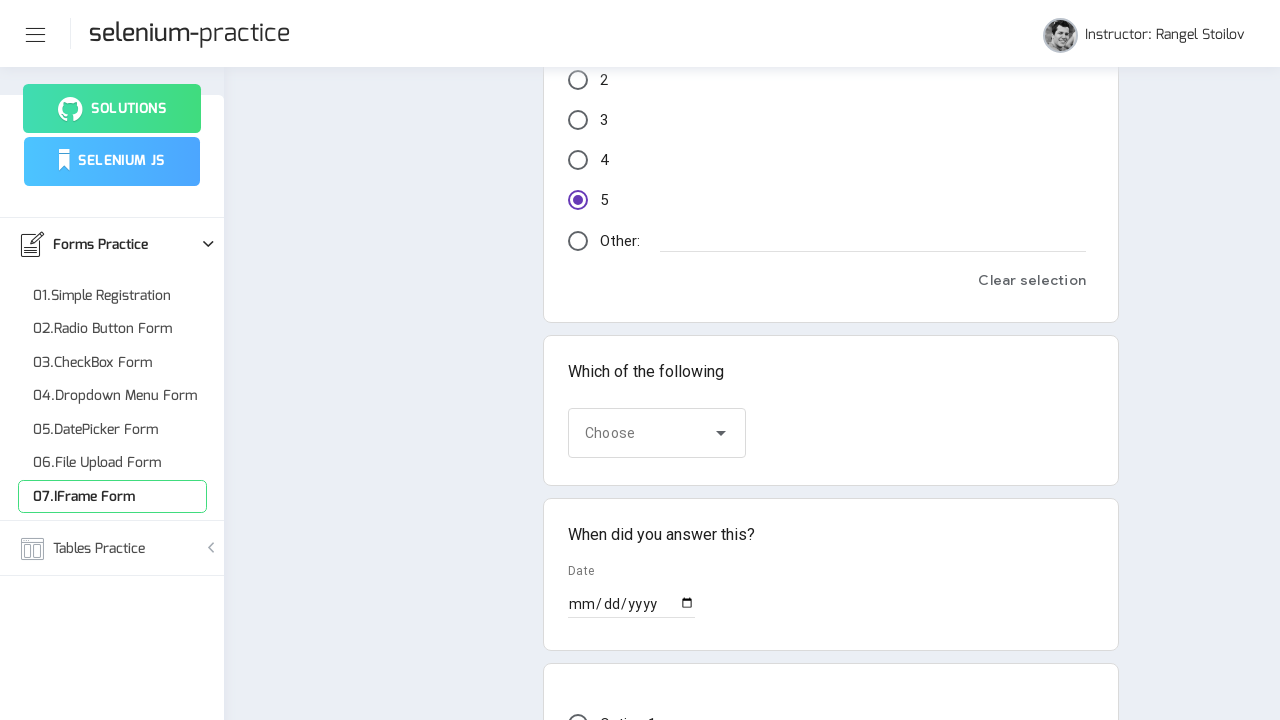

Pressed Tab to move to next field
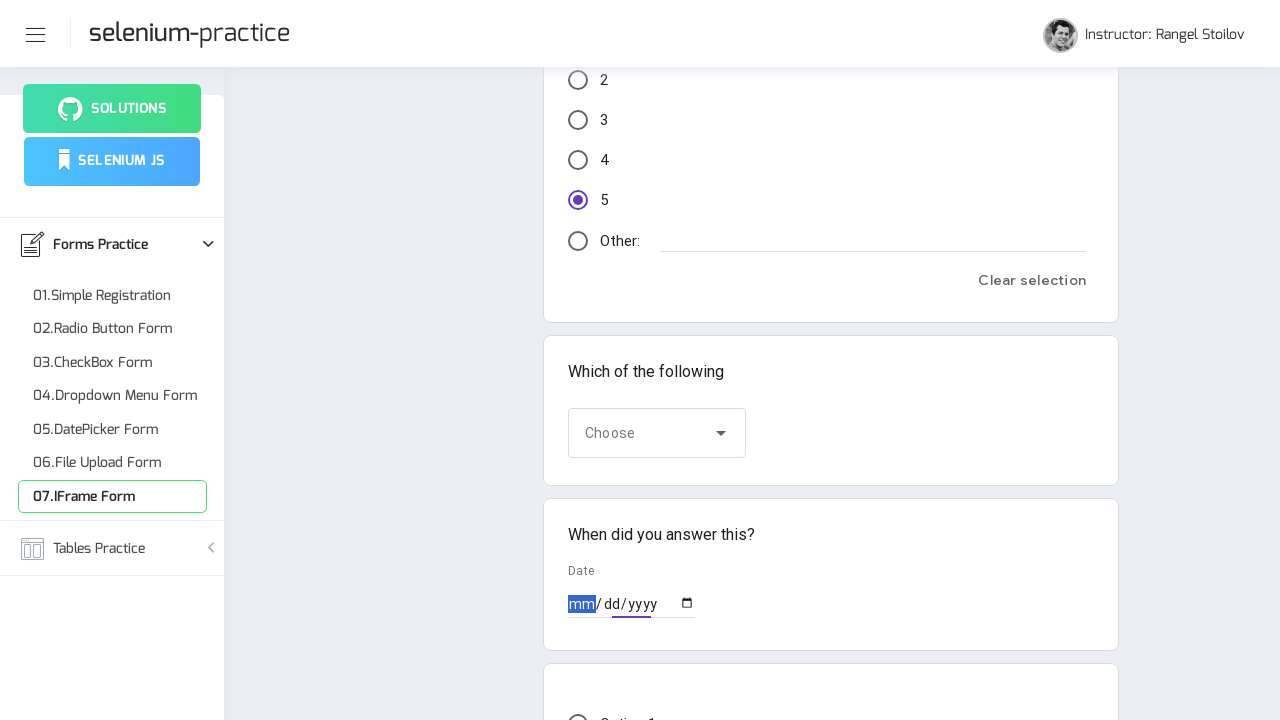

Pressed Space to select option
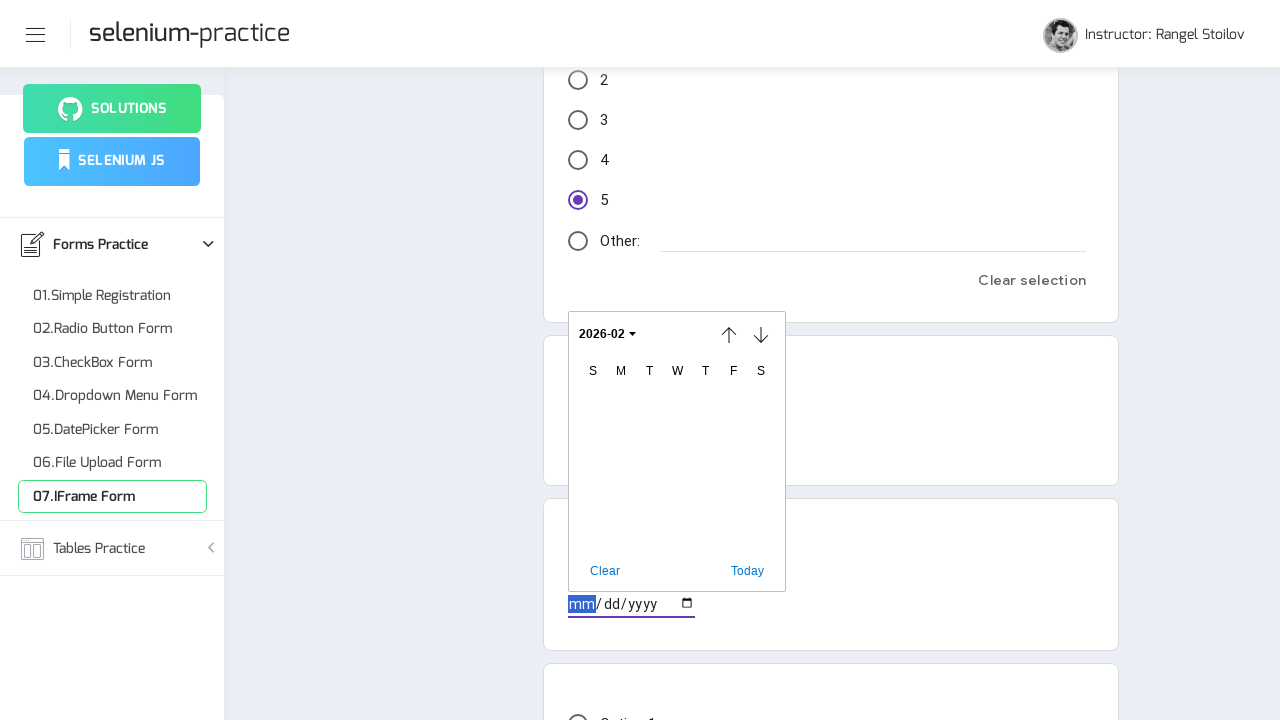

Pressed Tab to move to next field
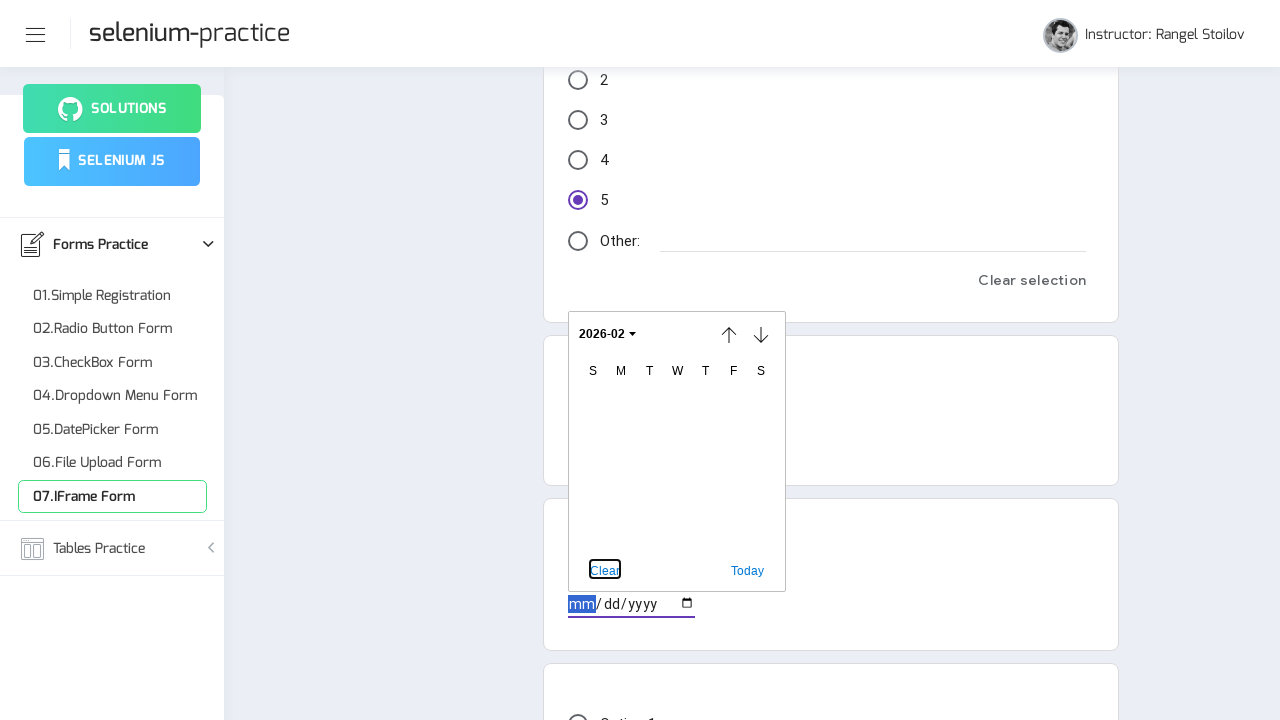

Pressed Tab to move to next field
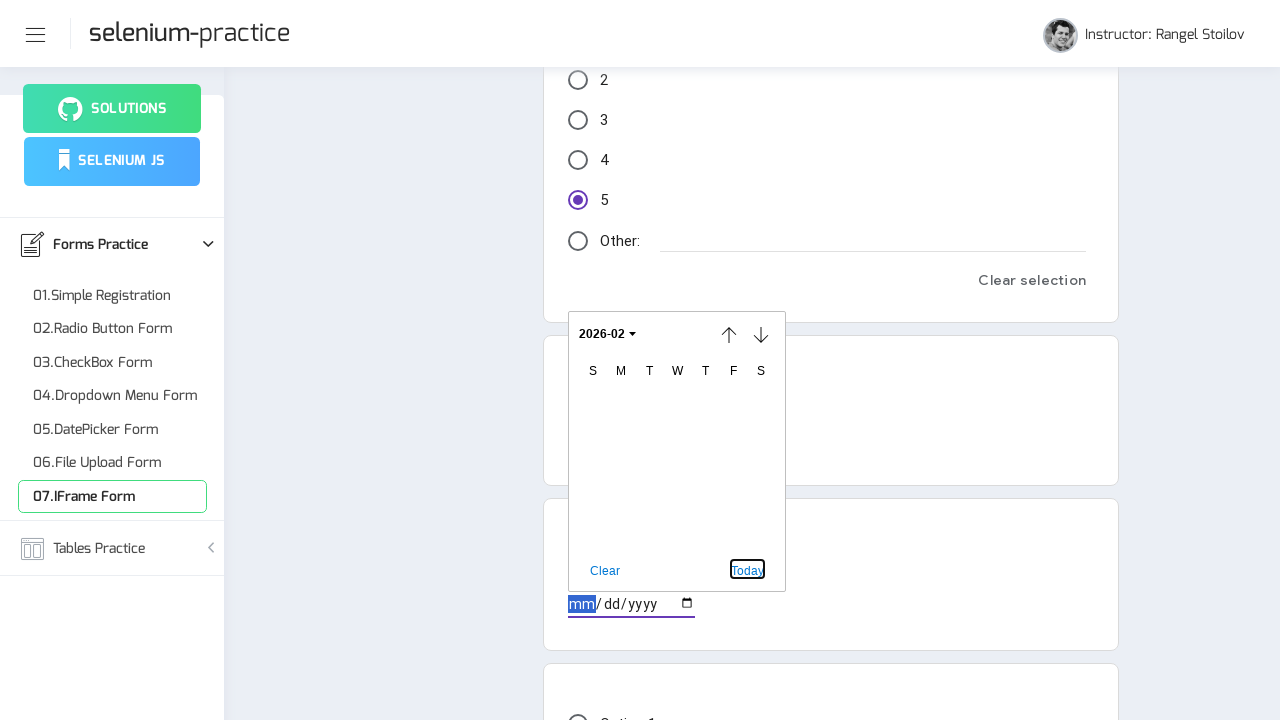

Pressed Space to select option
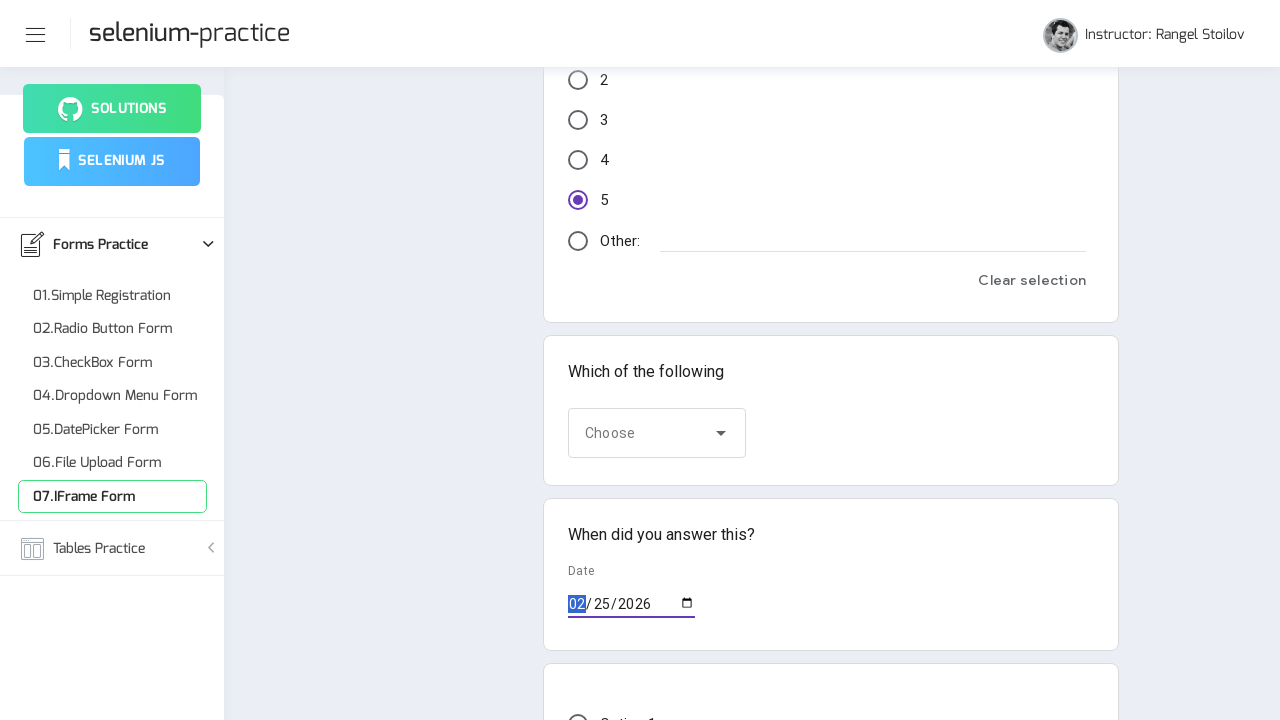

Pressed Tab to move to secret answer field
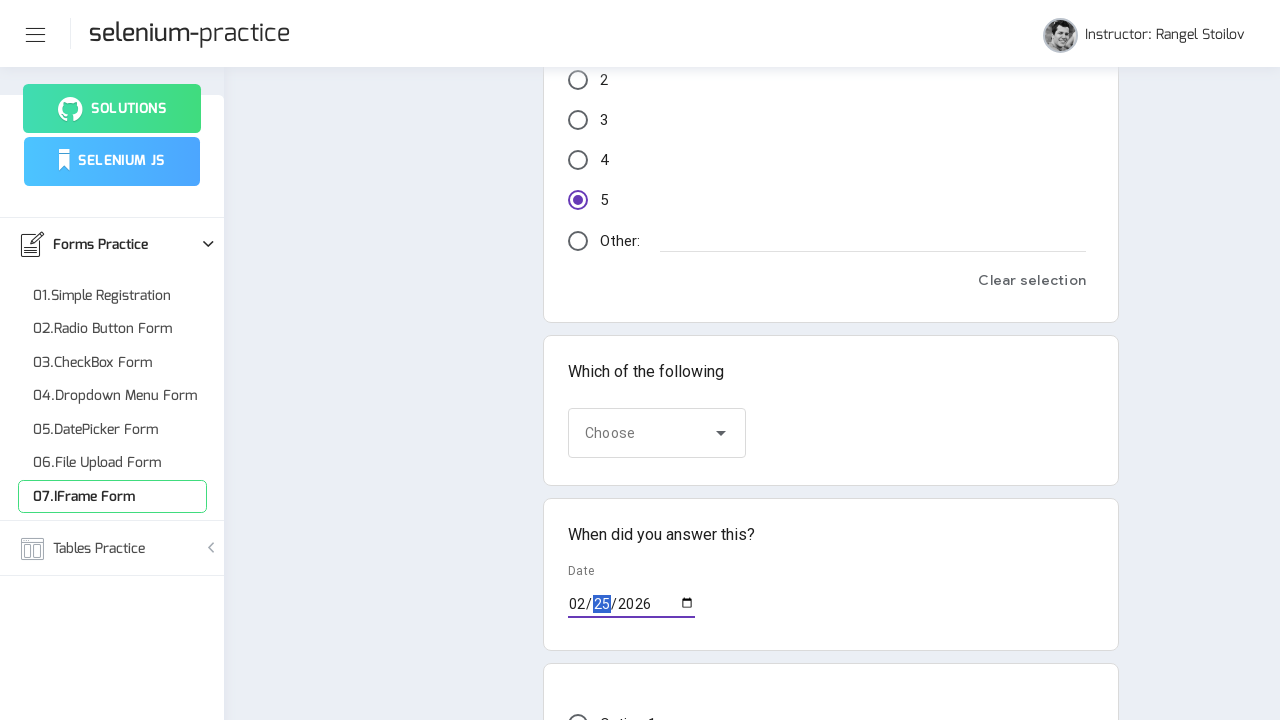

Entered secret answer 'My secret answer'
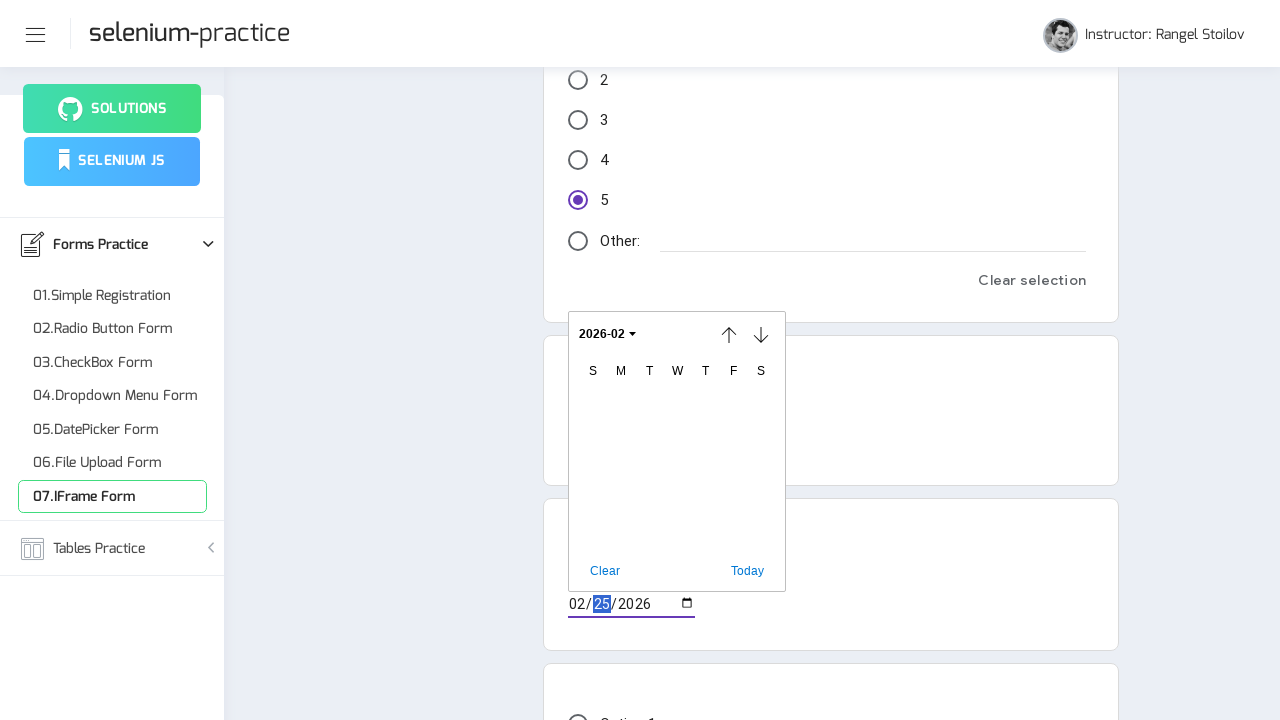

Pressed Tab to move to submit button
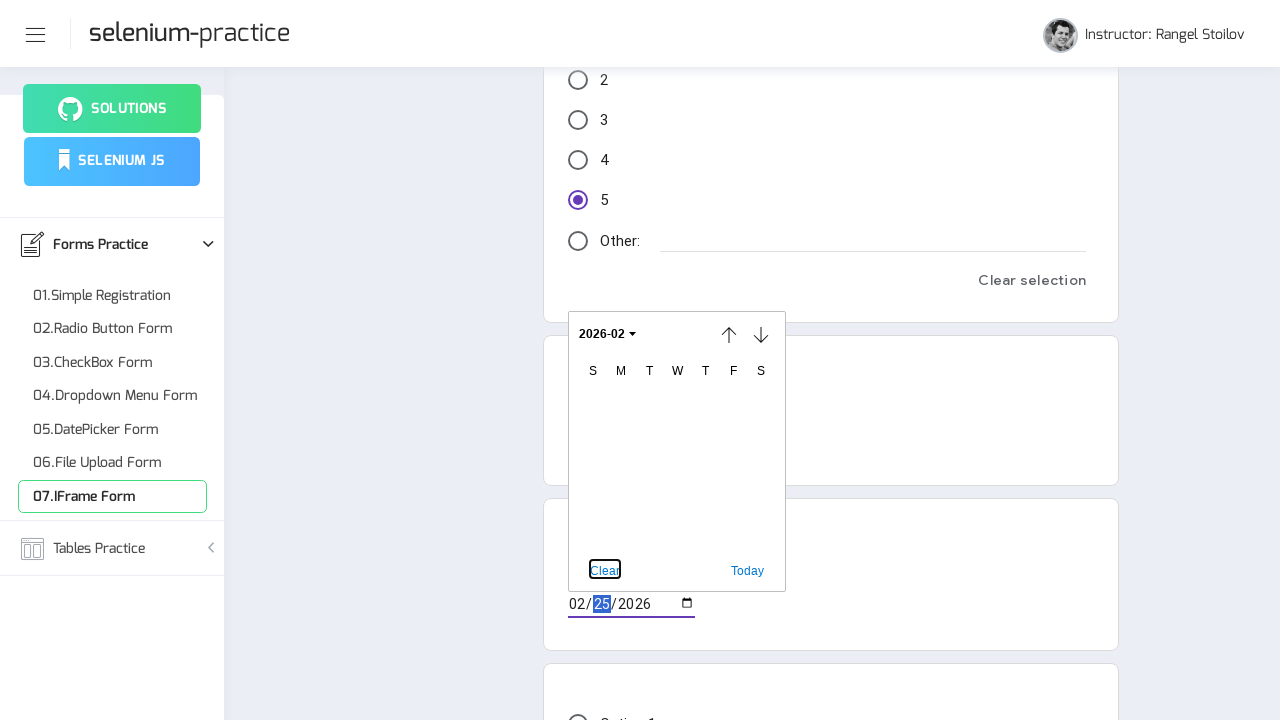

Pressed Space to submit the form
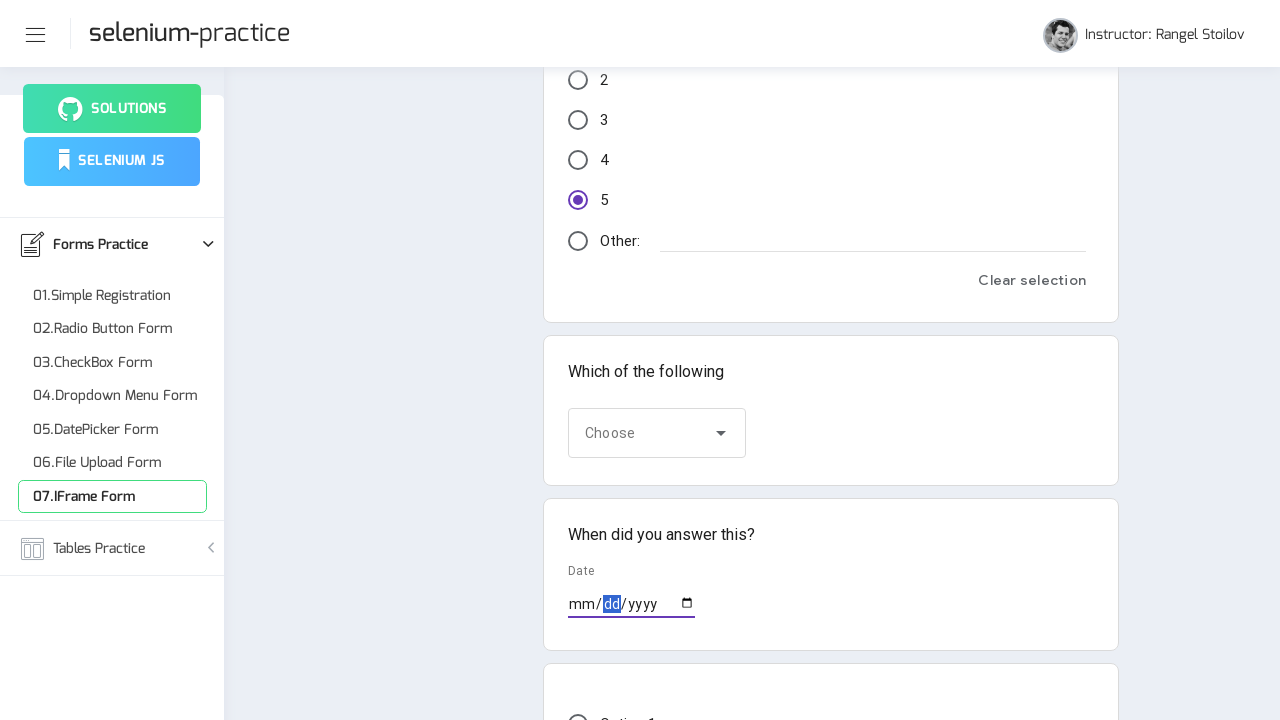

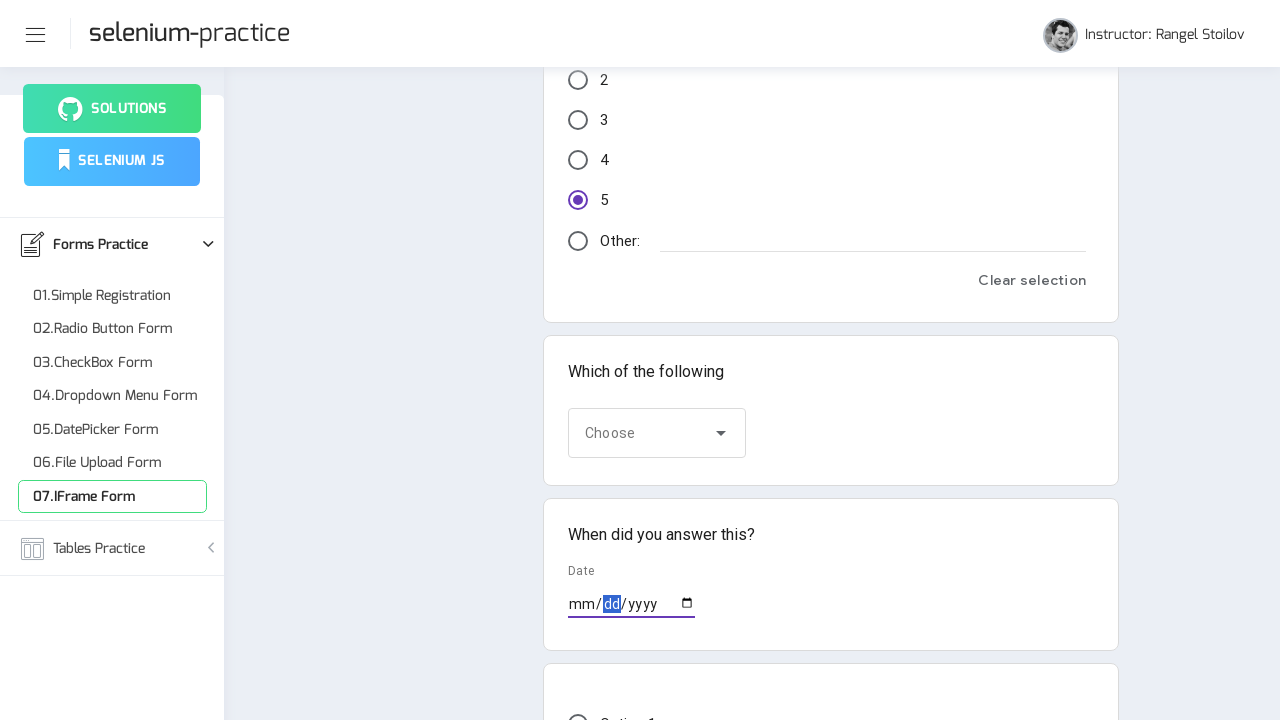